Simple navigation test that opens a browser and navigates to the SDET Live website

Starting URL: https://sdet.live

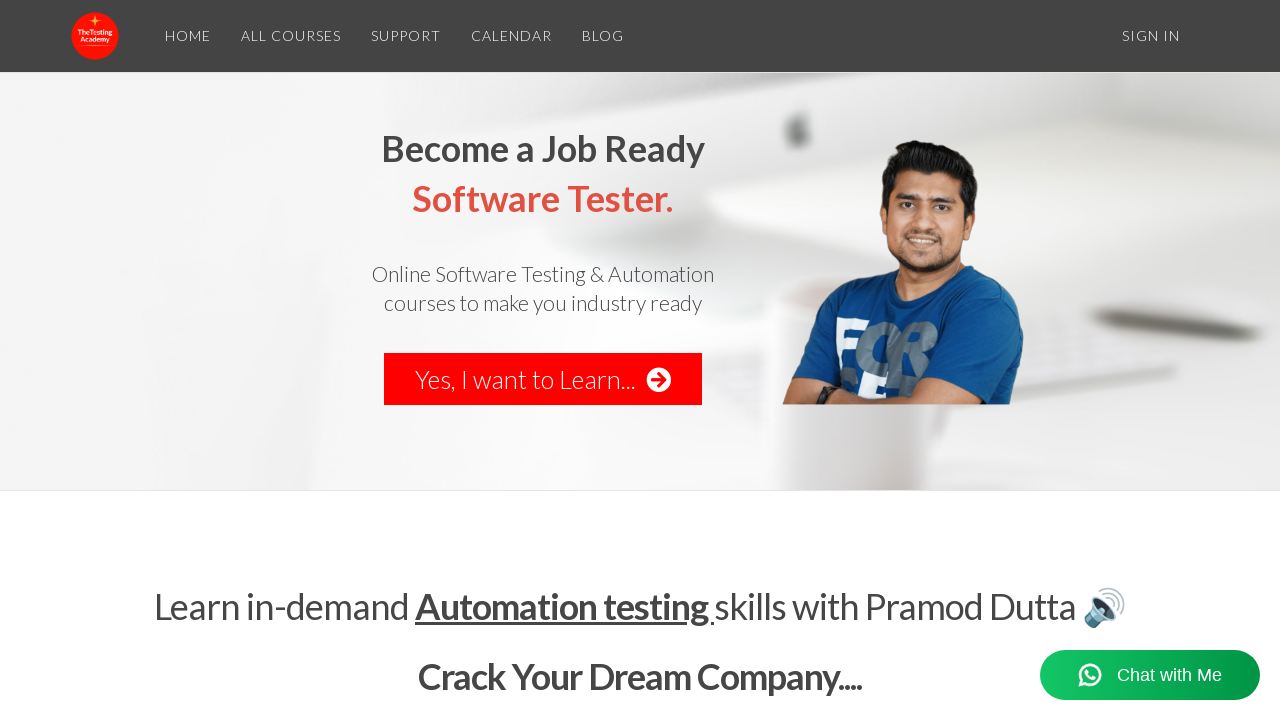

Navigated to https://sdet.live
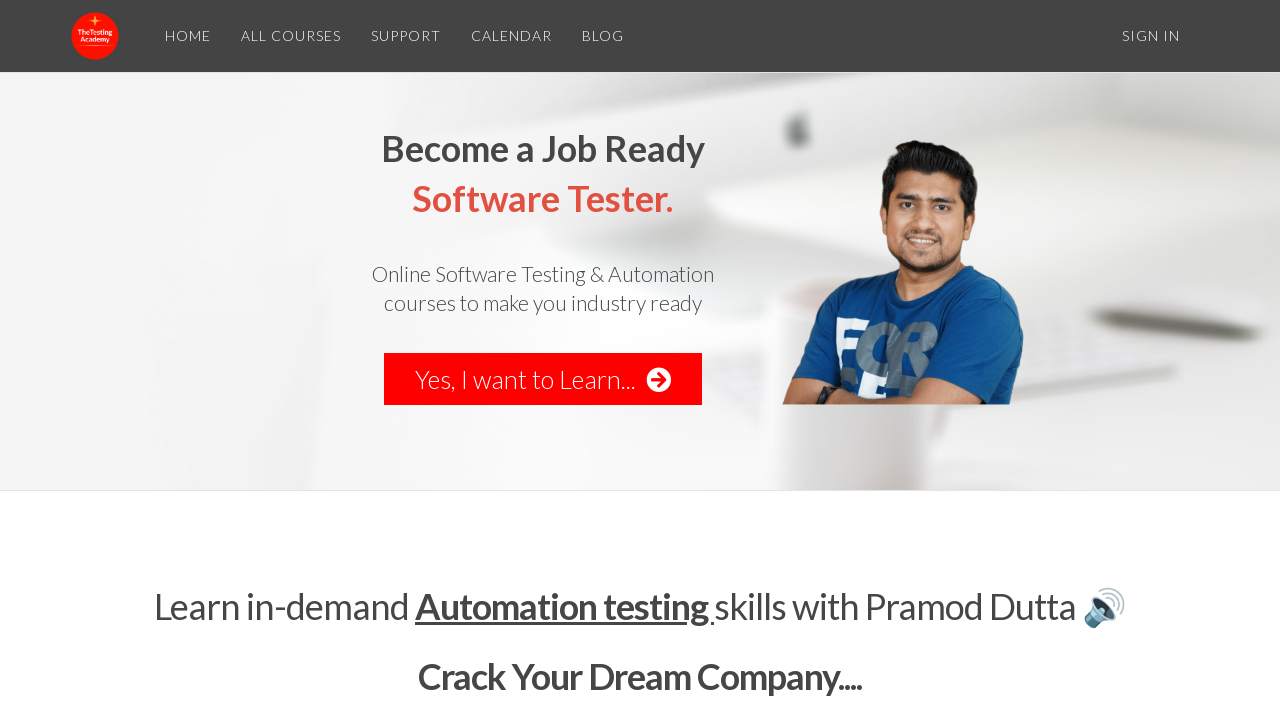

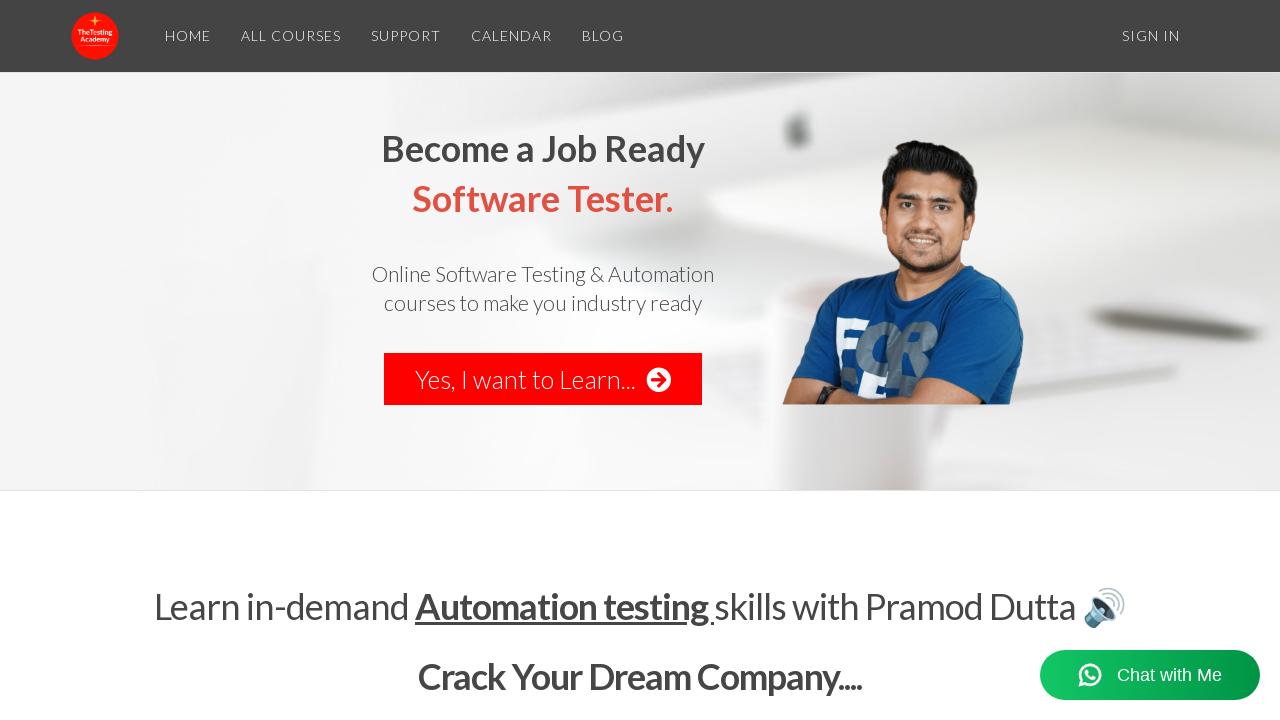